Opens a page, waits for a price element to show $100, then clicks the Book button

Starting URL: http://suninjuly.github.io/explicit_wait2.html

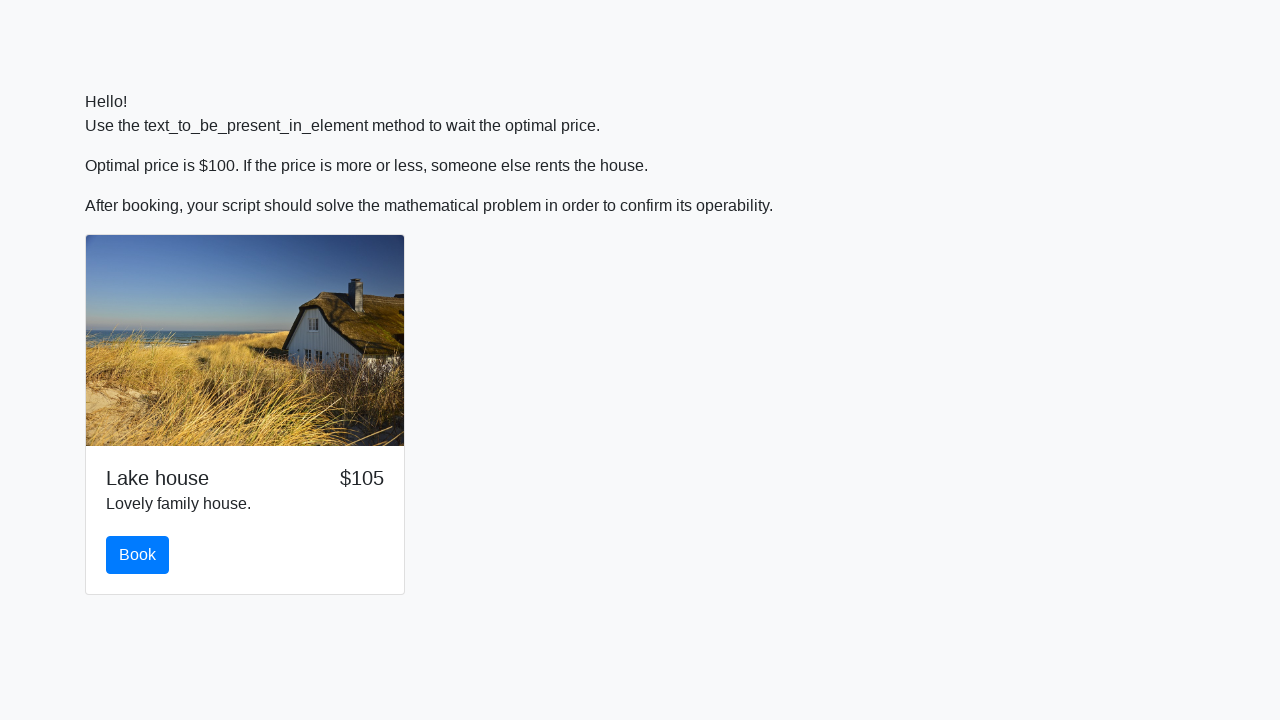

Navigated to explicit_wait2.html page
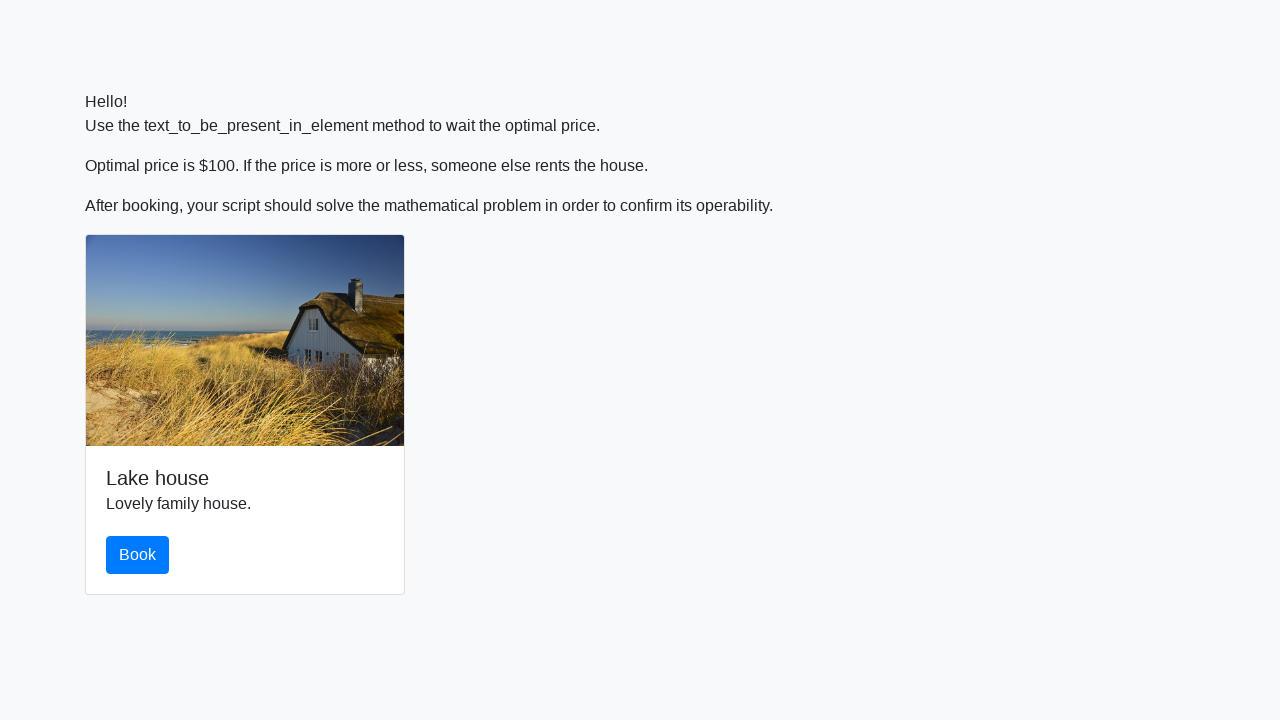

Price element updated to show $100
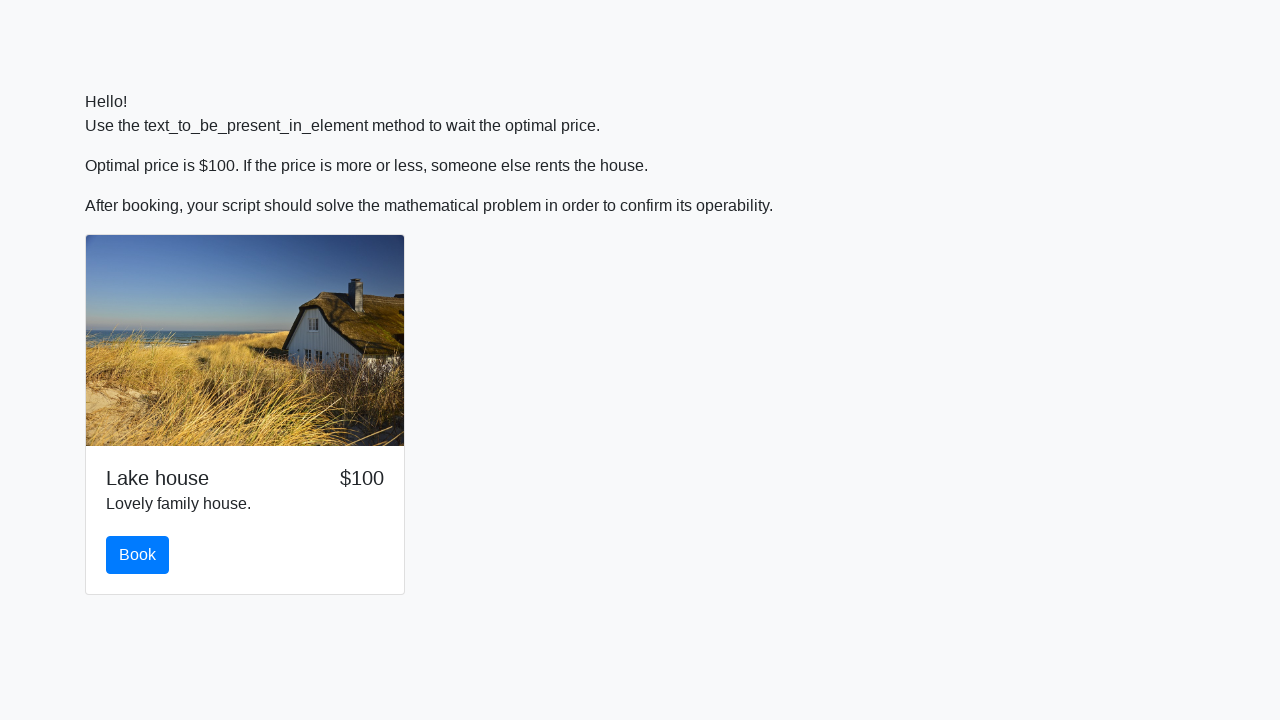

Clicked the Book button at (138, 555) on button#book, button:has-text('Book'), #book
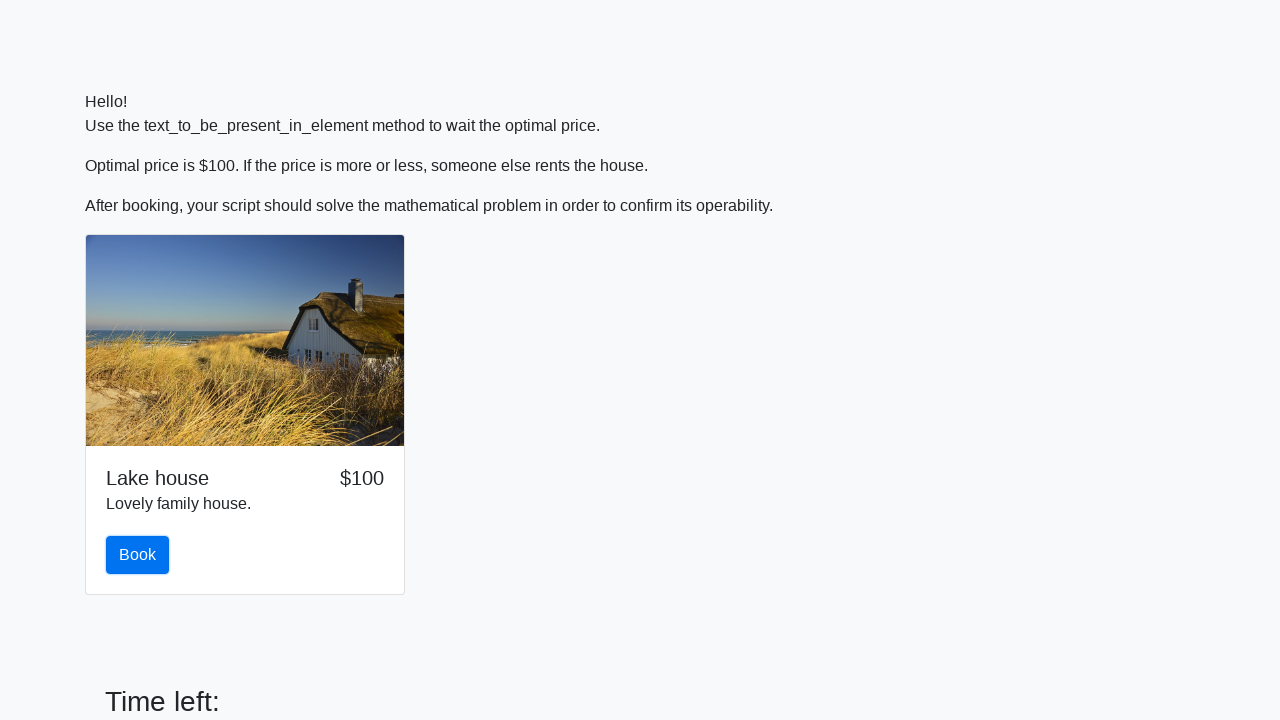

Waited for page to reach network idle state
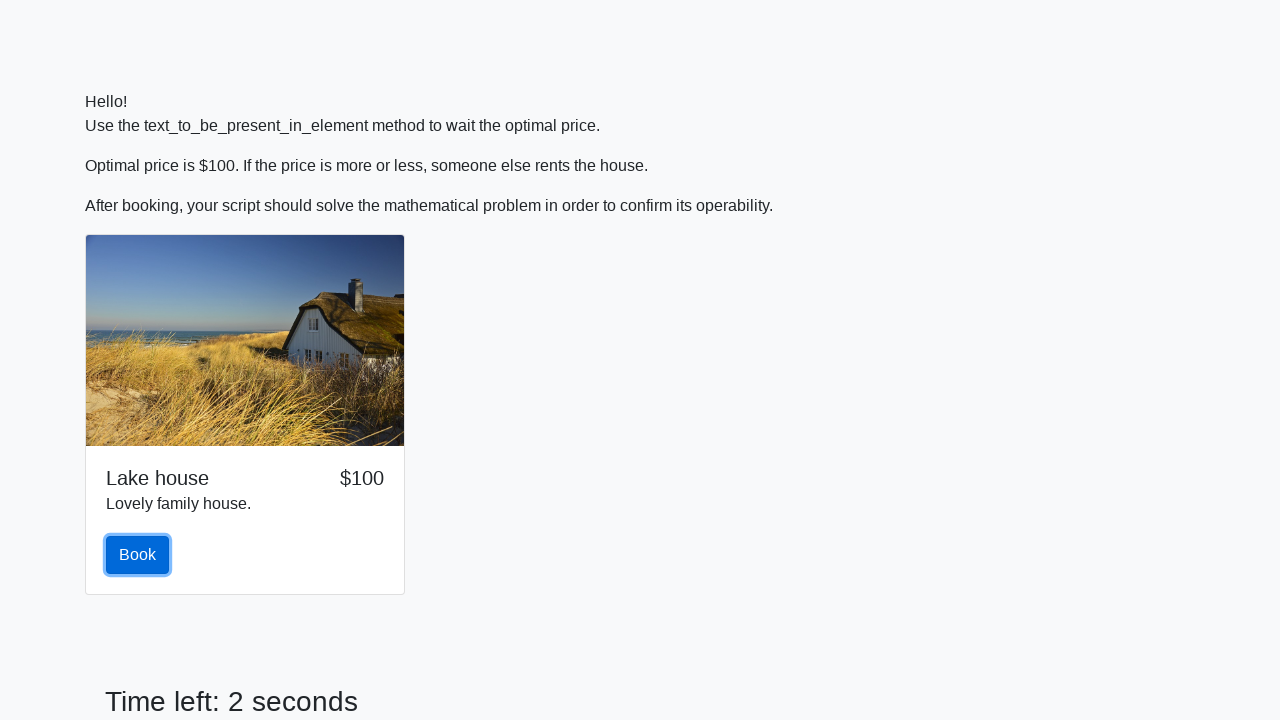

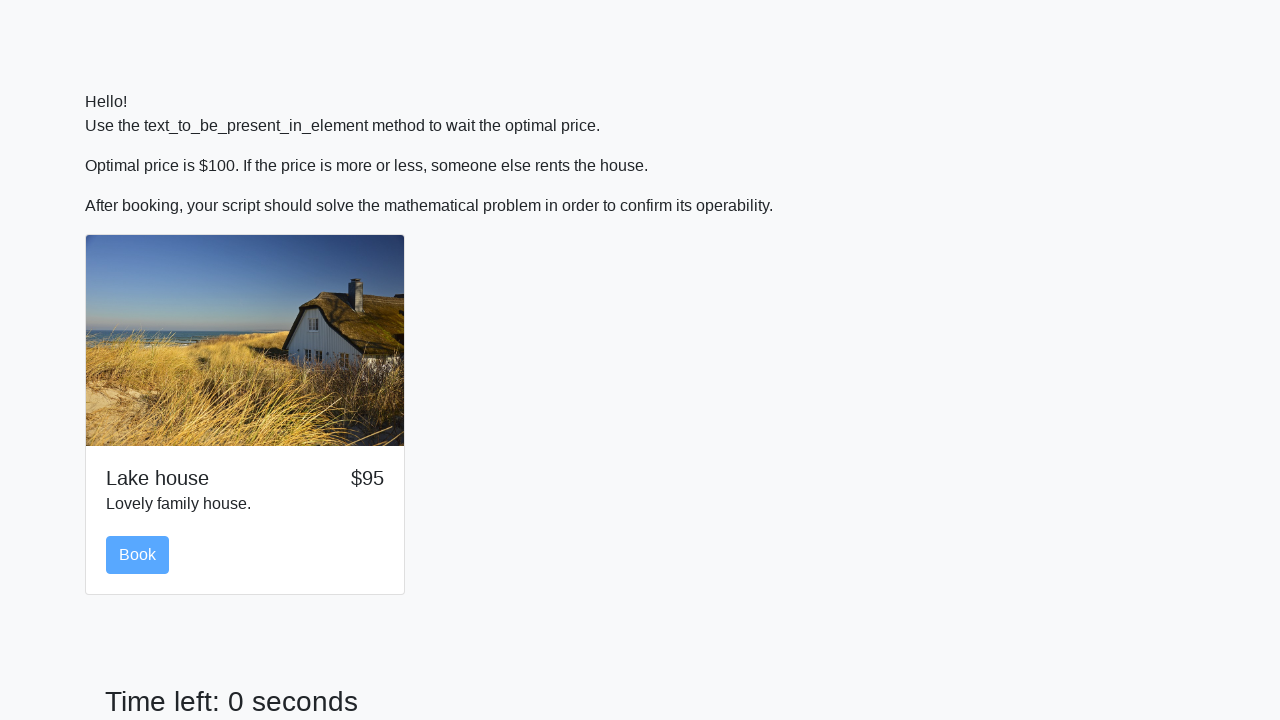